Tests dynamic properties page by verifying a button becomes enabled after a 5-second delay

Starting URL: https://demoqa.com/elements

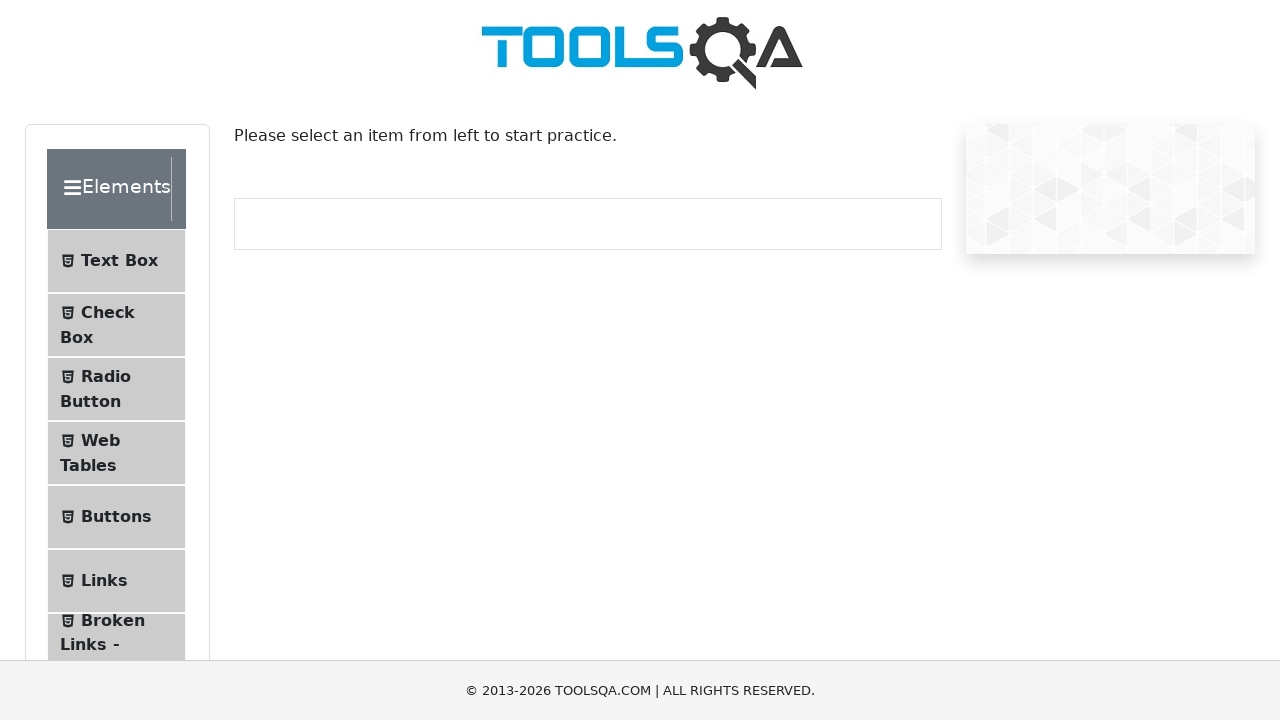

Scrolled down by 200 pixels
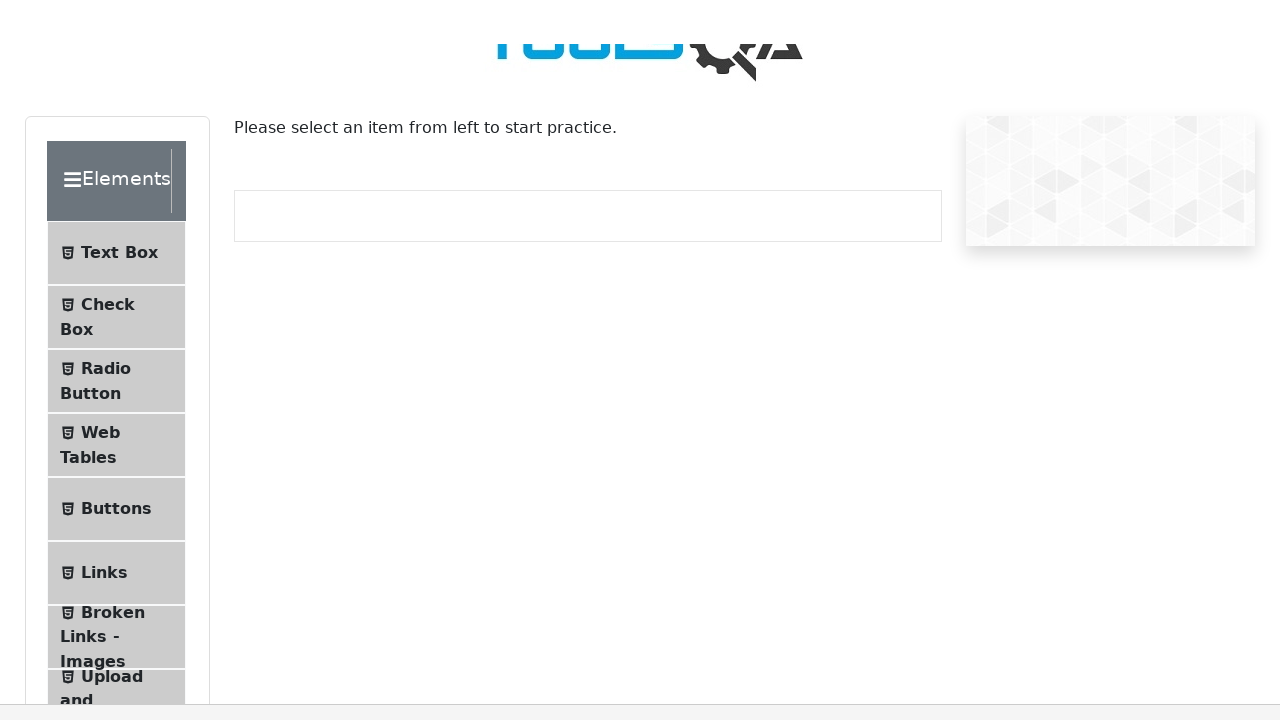

Clicked on Dynamic Properties menu item at (119, 560) on text=Dynamic Properties
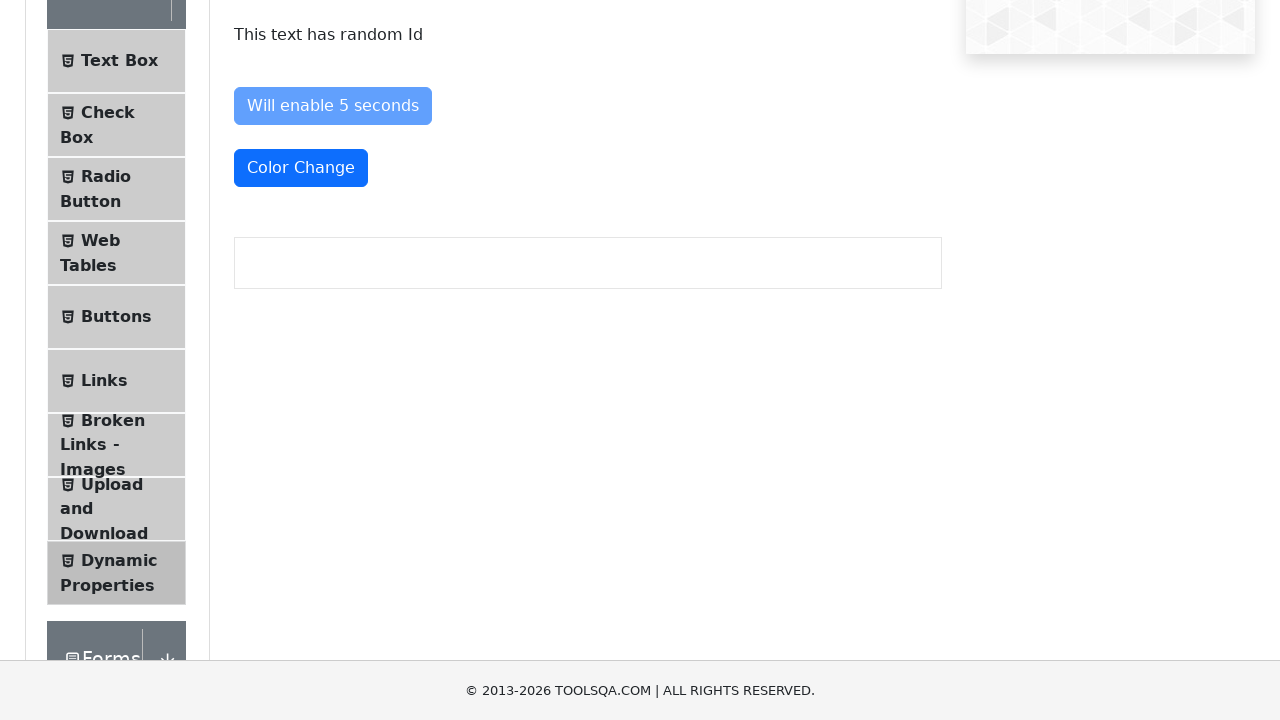

Scrolled down by 200 pixels to view buttons
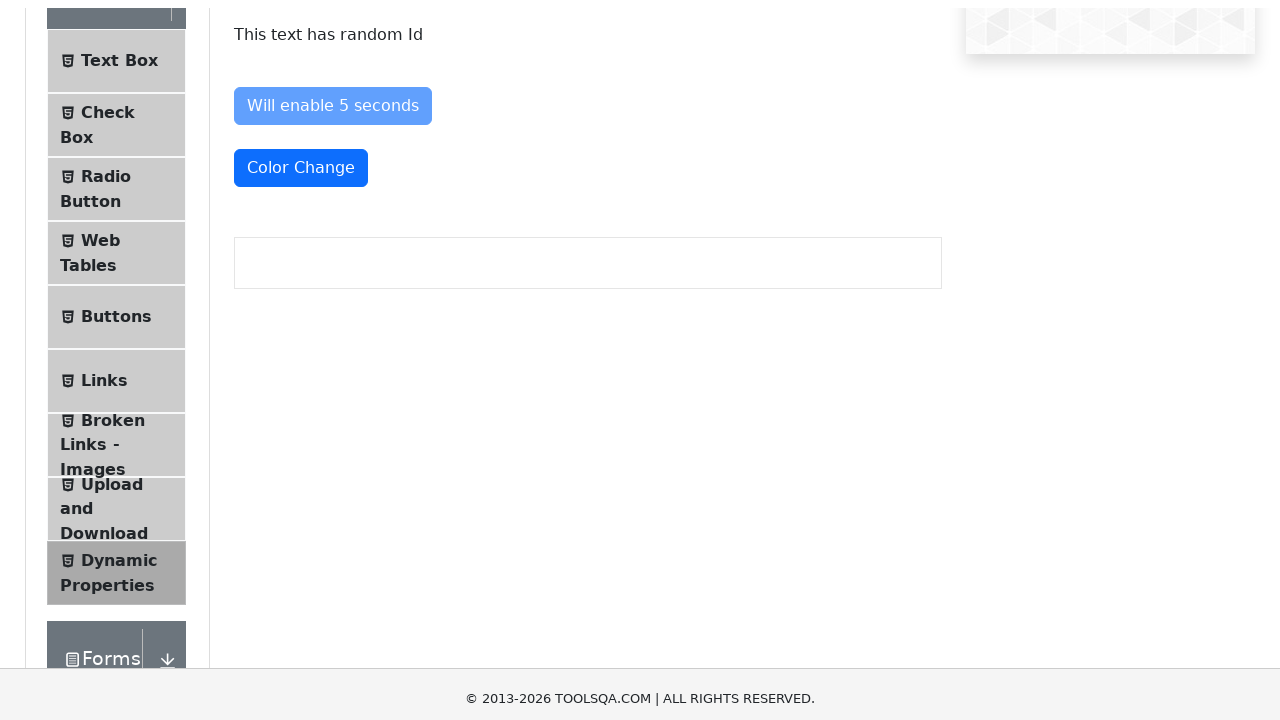

Button became enabled after 5-second delay
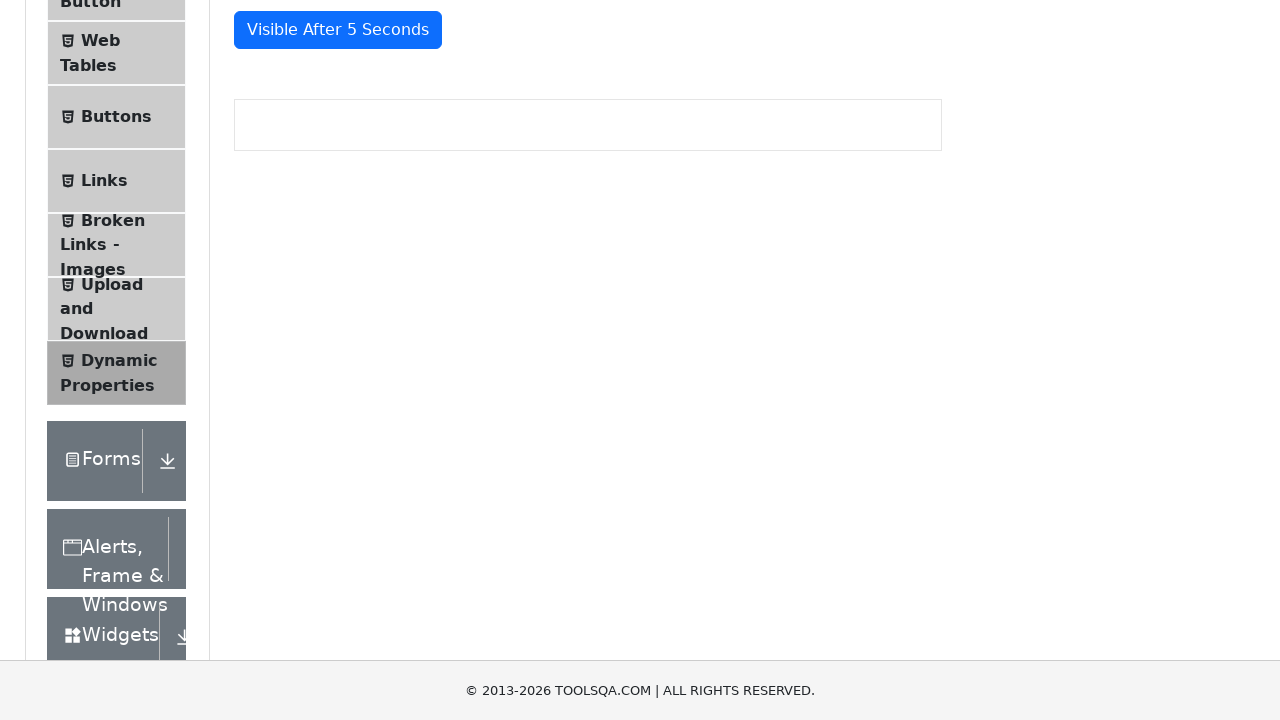

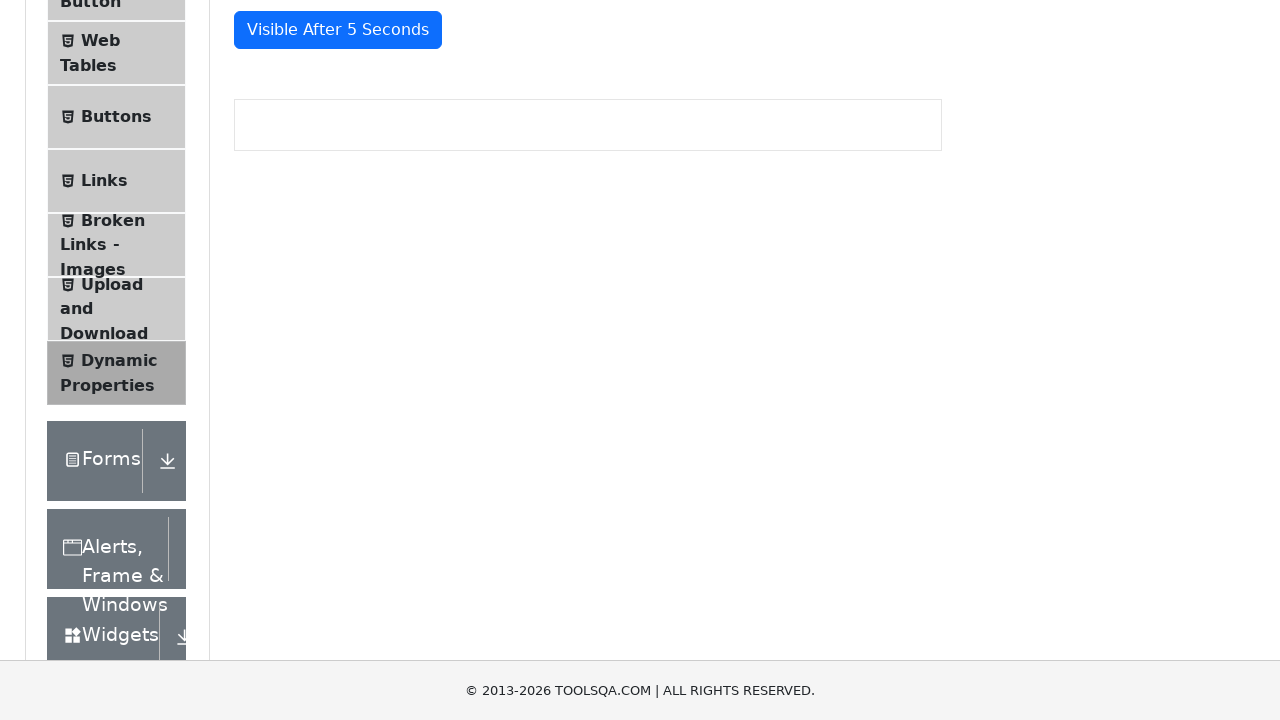